Tests that entering a number below 50 shows the correct error message "Number is too small"

Starting URL: https://kristinek.github.io/site/tasks/enter_a_number

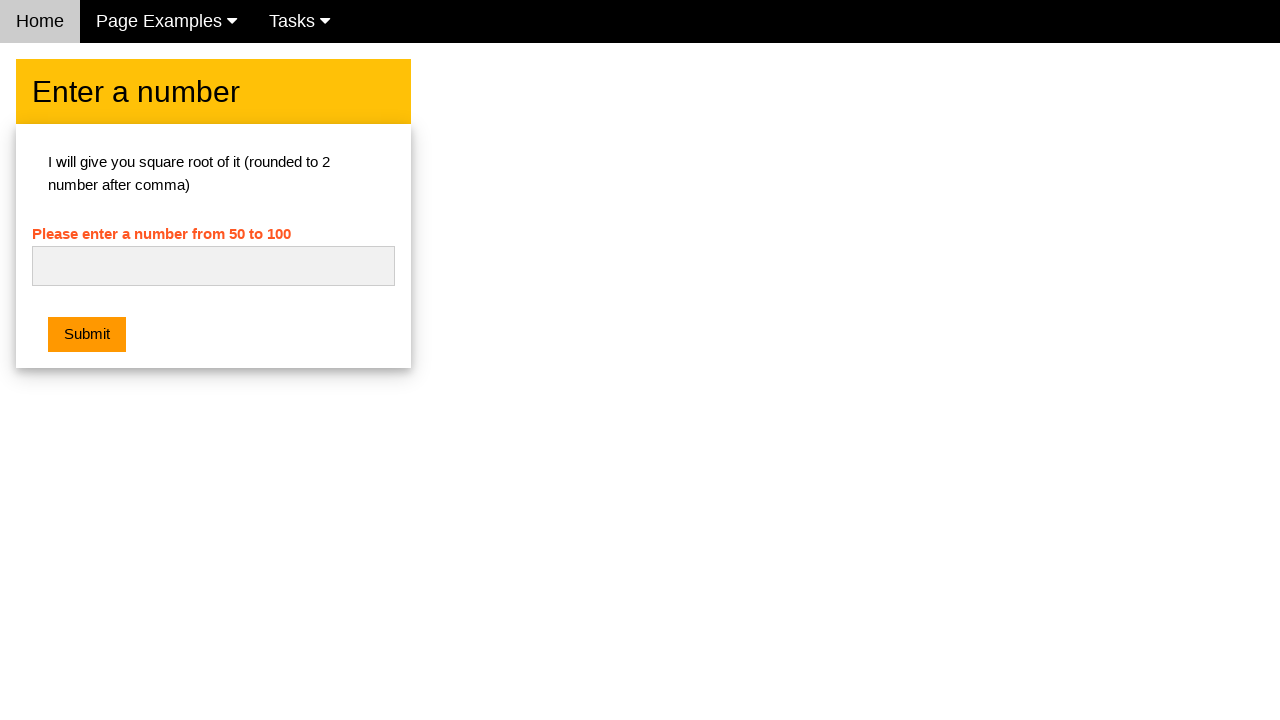

Cleared the number input field on #numb
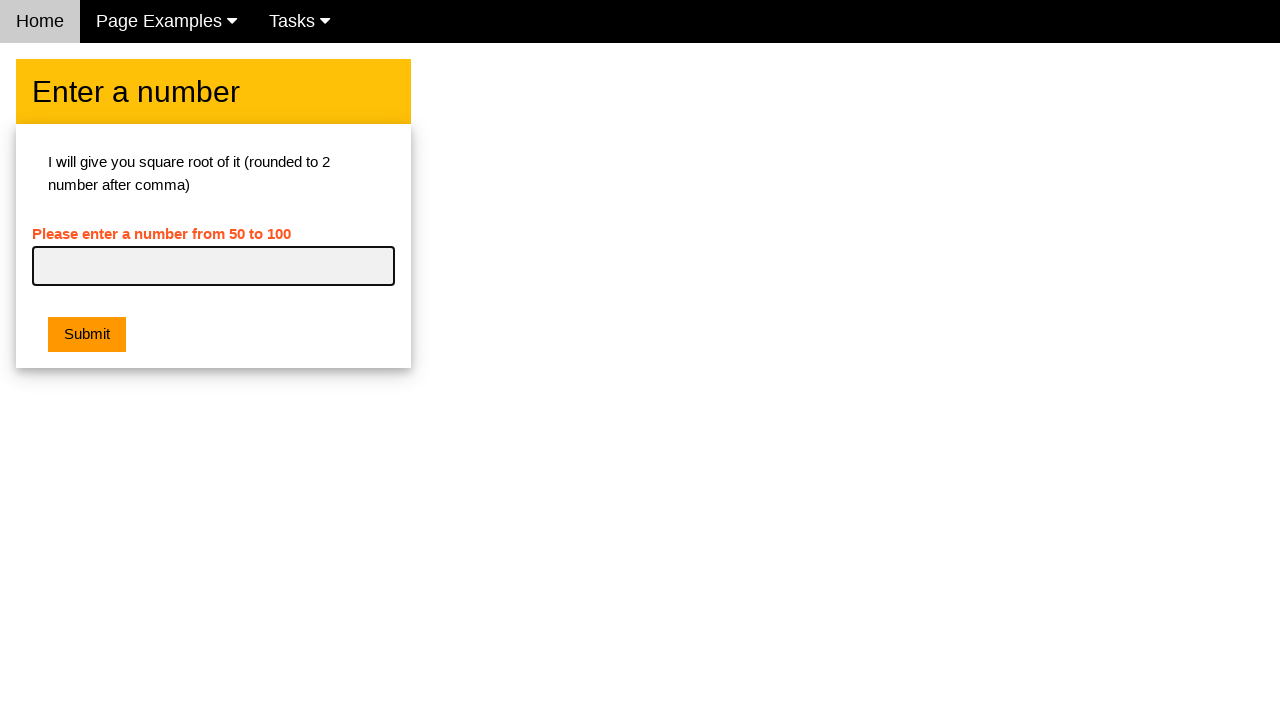

Entered number 35 (below minimum of 50) on #numb
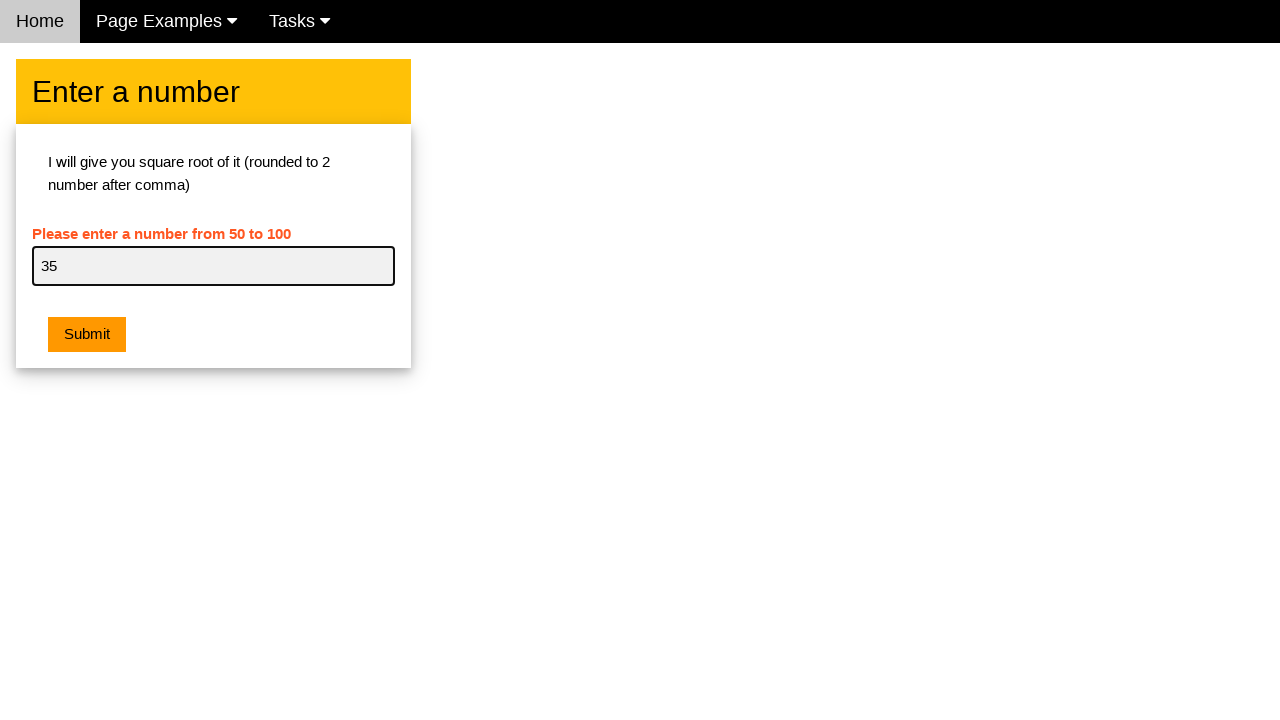

Clicked the submit button at (87, 335) on .w3-btn
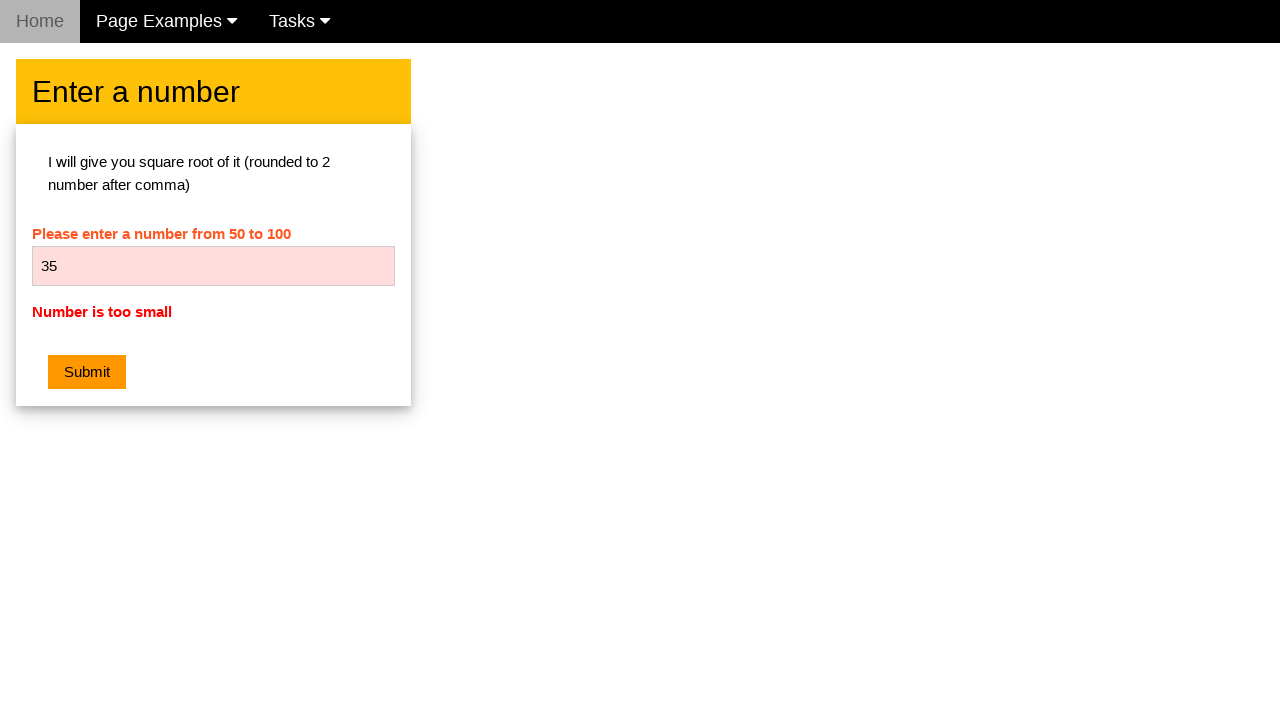

Retrieved error message text
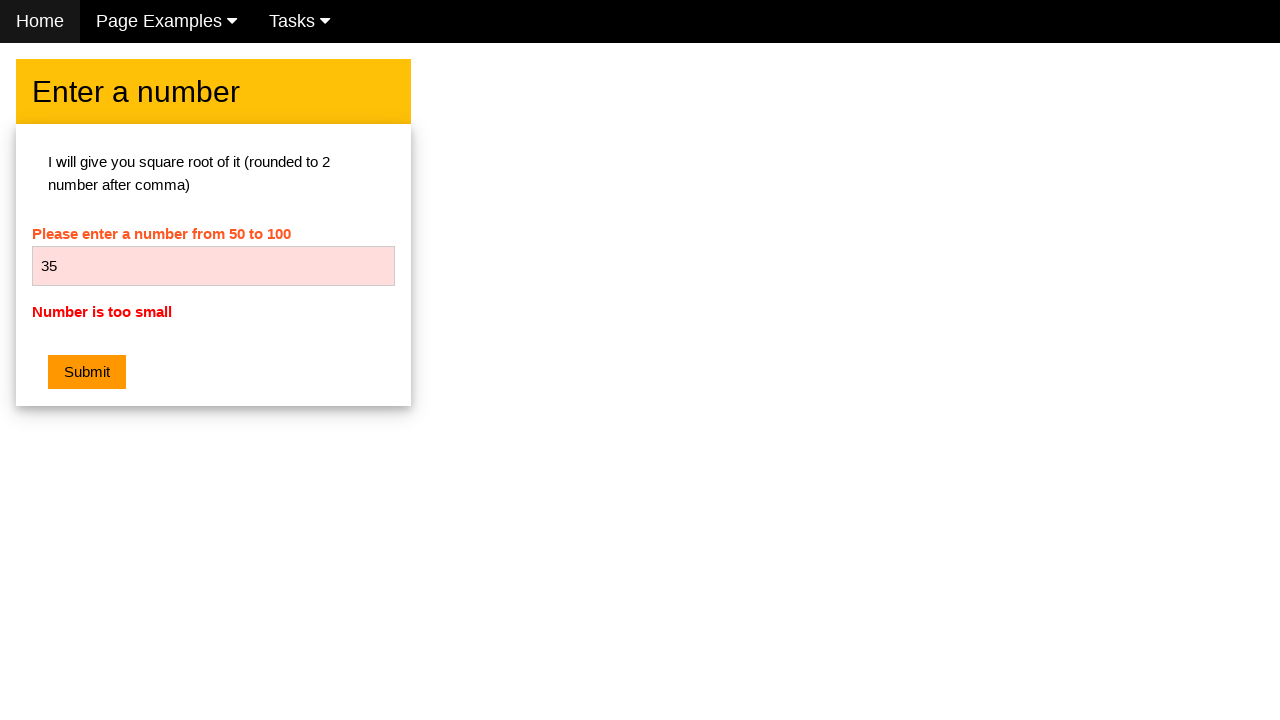

Verified error message is 'Number is too small'
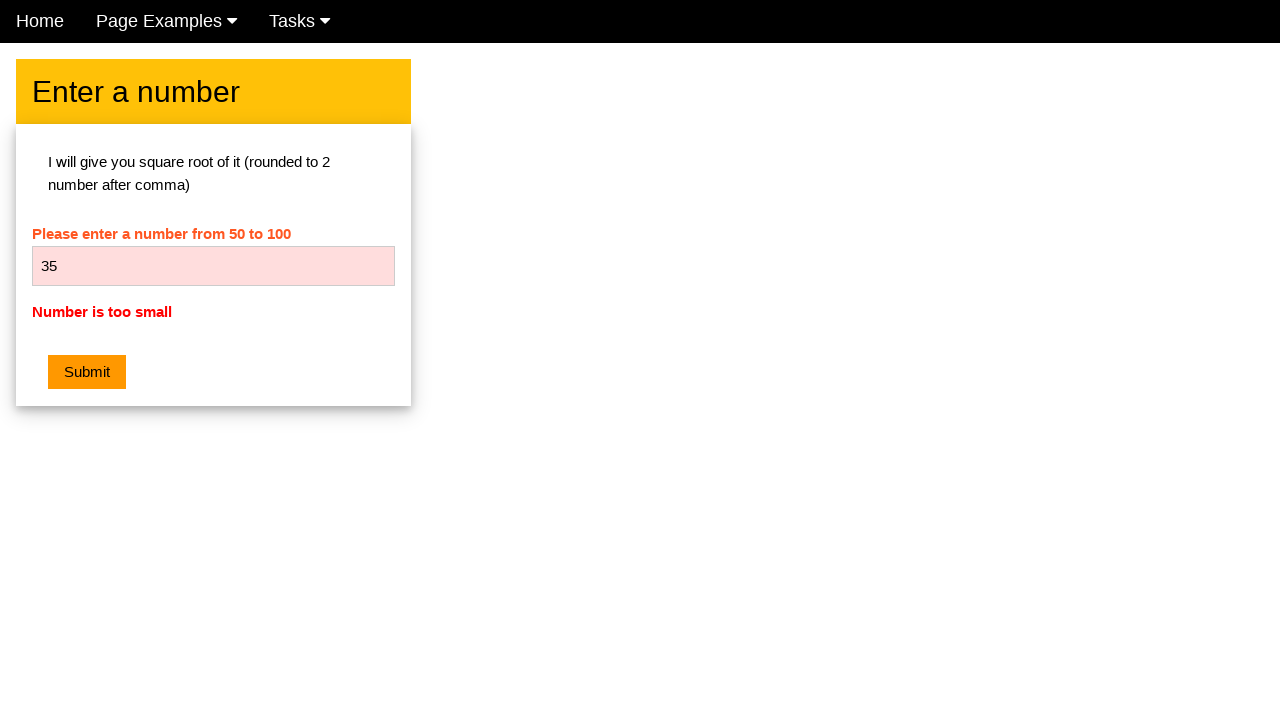

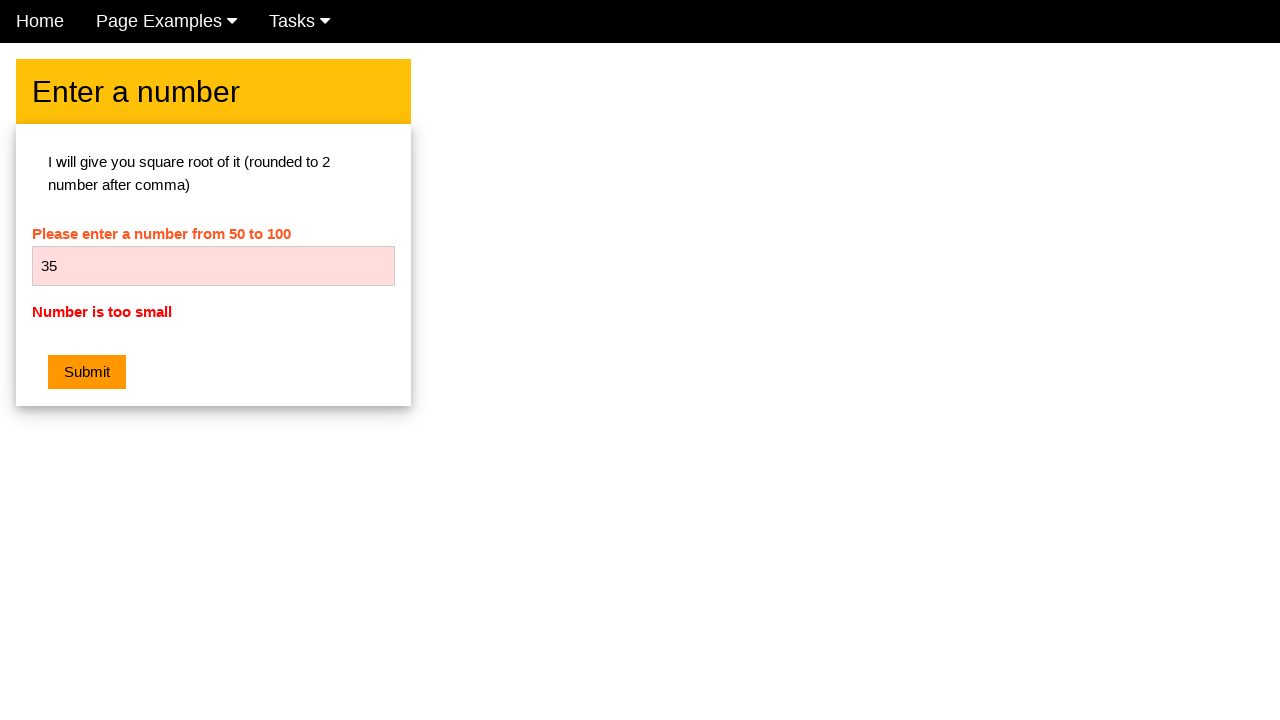